Navigates to Hacker News, waits for posts to load, and clicks the "More" link to navigate to the next page of posts.

Starting URL: https://news.ycombinator.com/

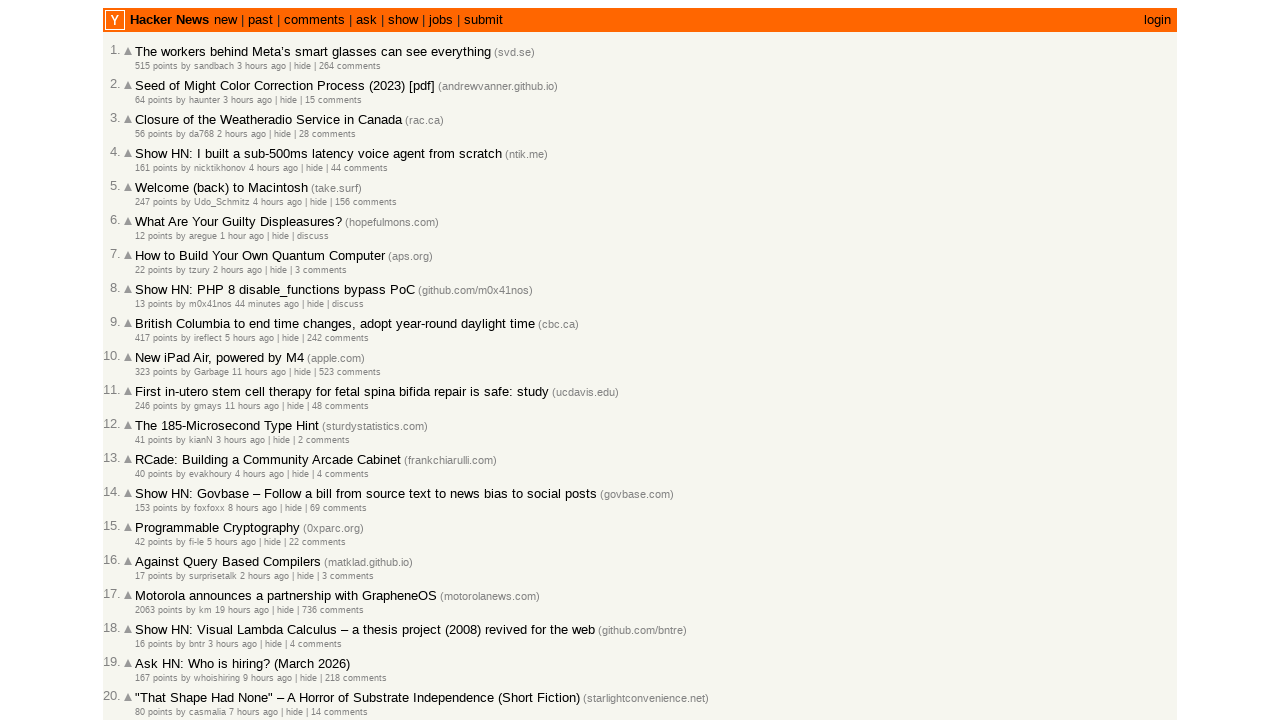

Waited for posts to load on Hacker News
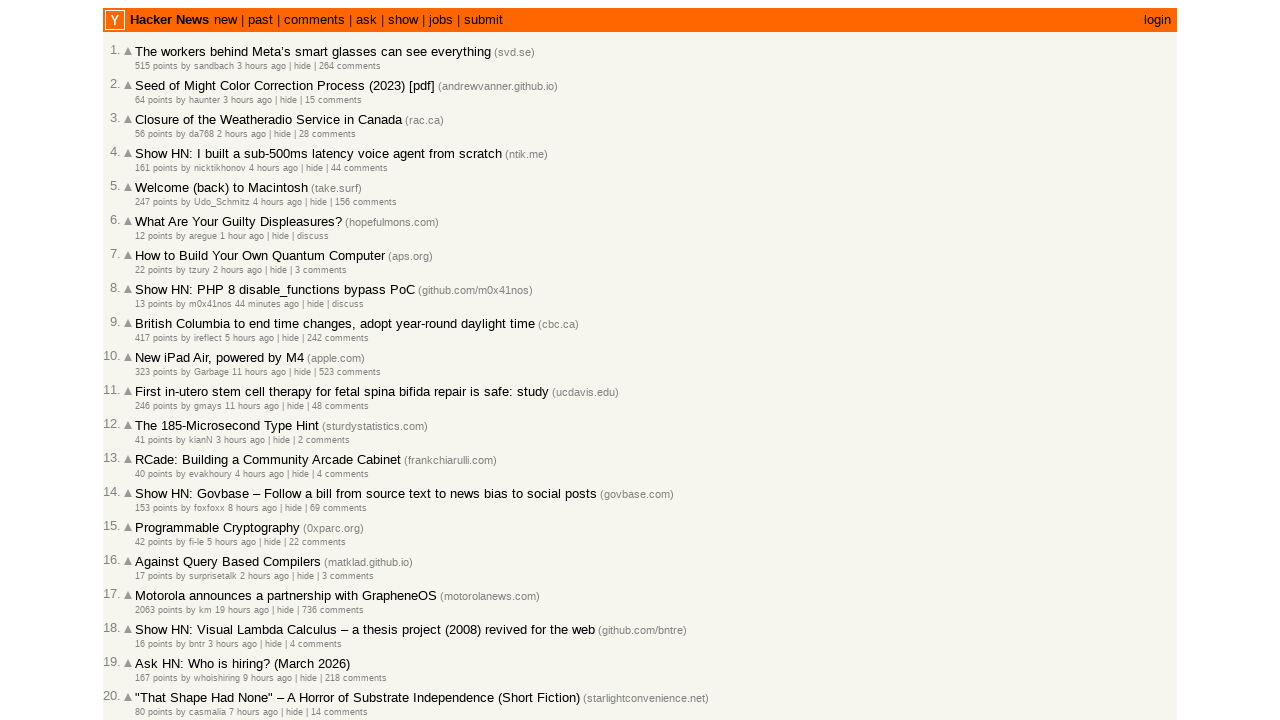

Verified post title links are present
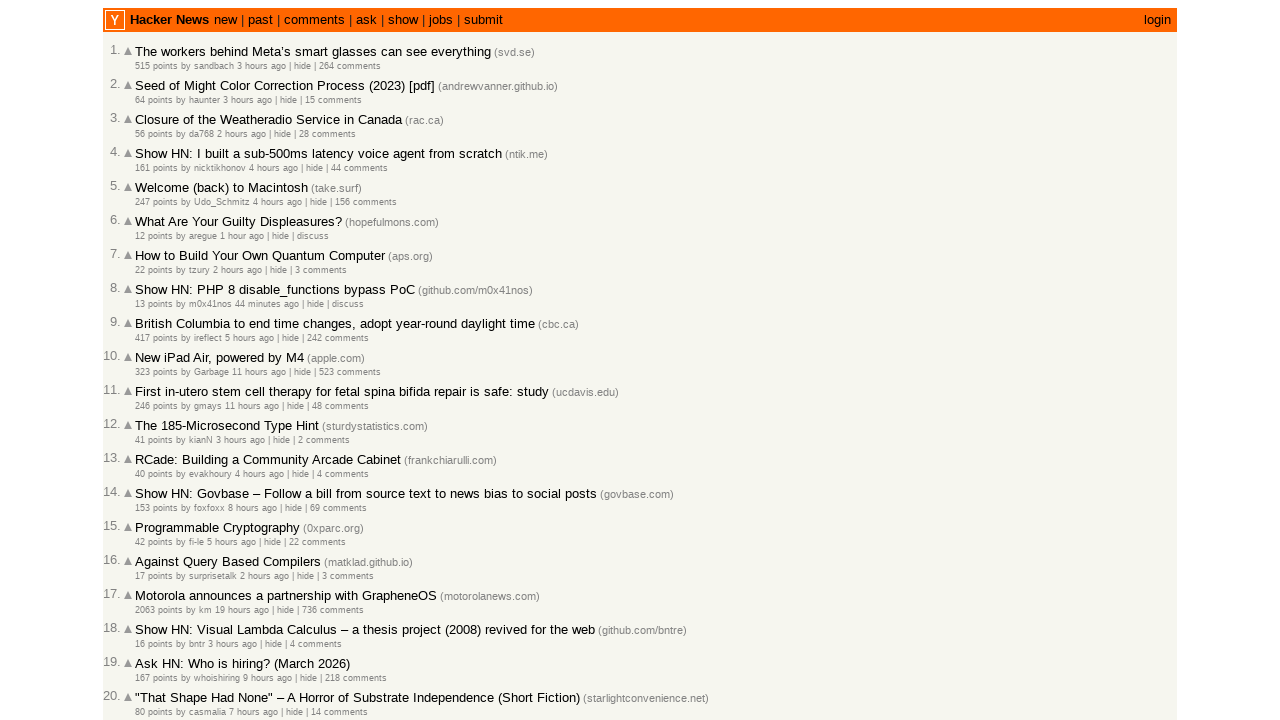

Verified post rank elements are present
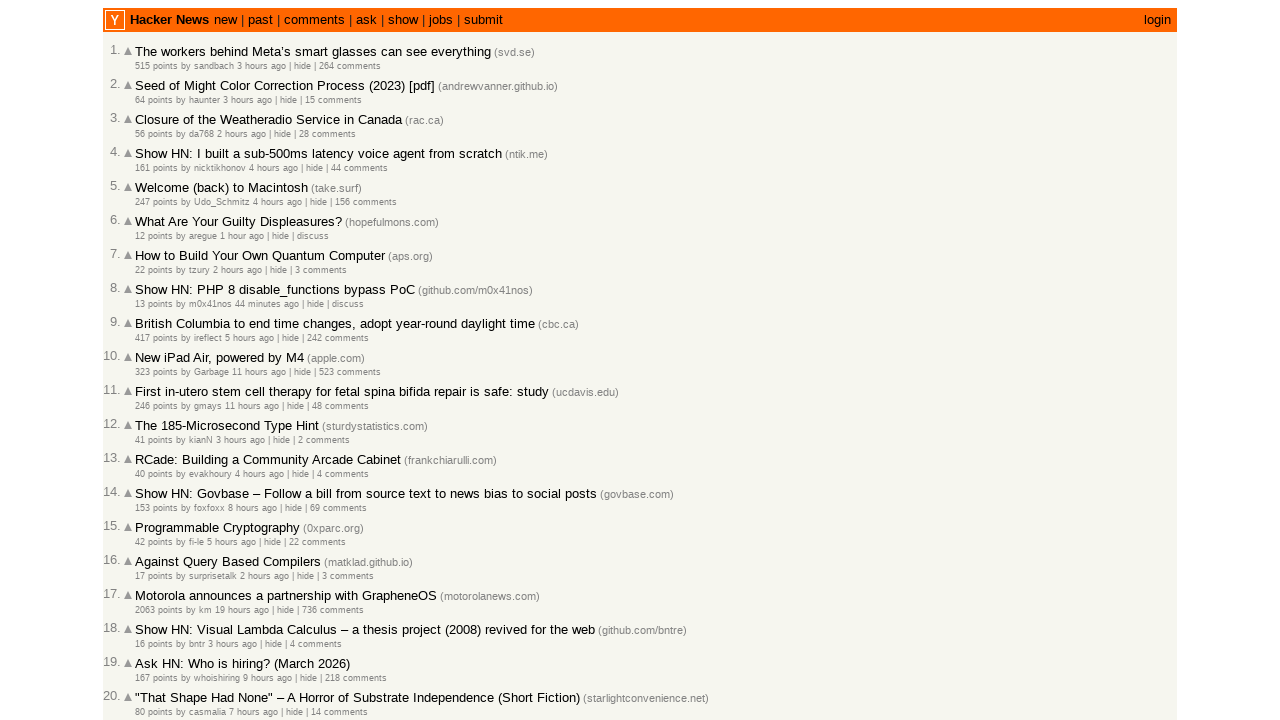

Clicked the 'More' link to navigate to the next page at (149, 616) on .morelink
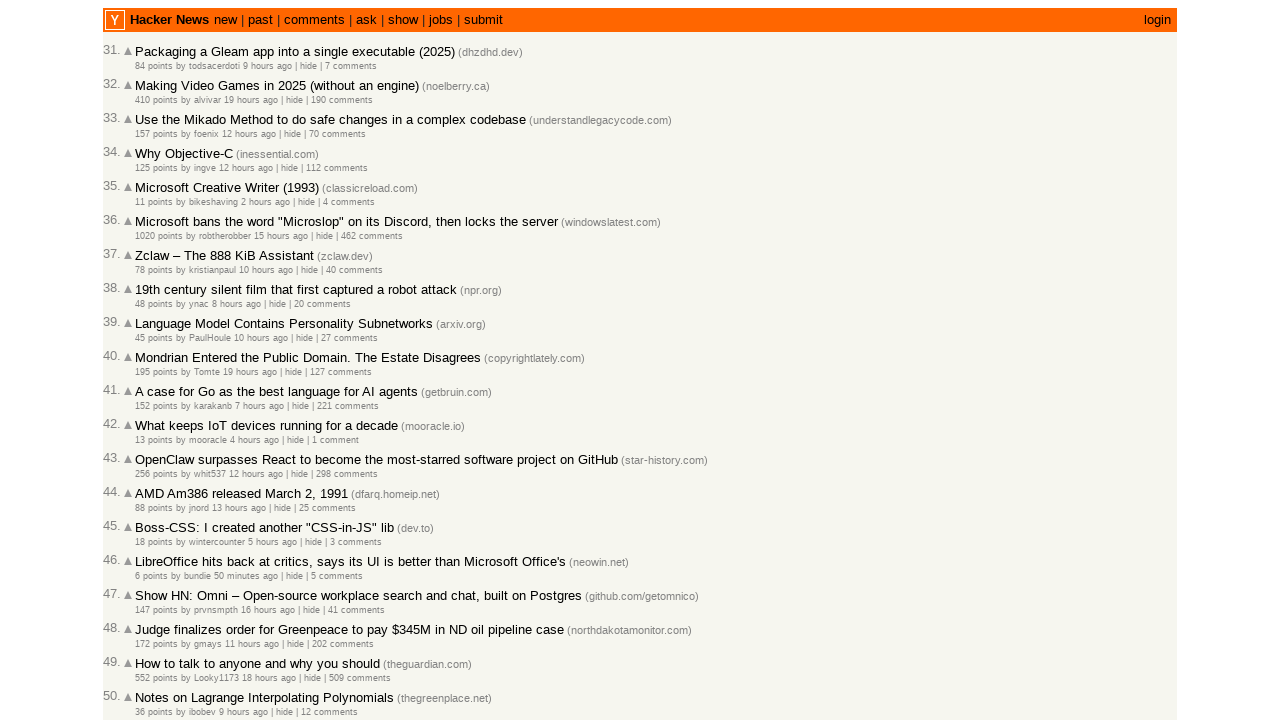

Next page of posts loaded successfully
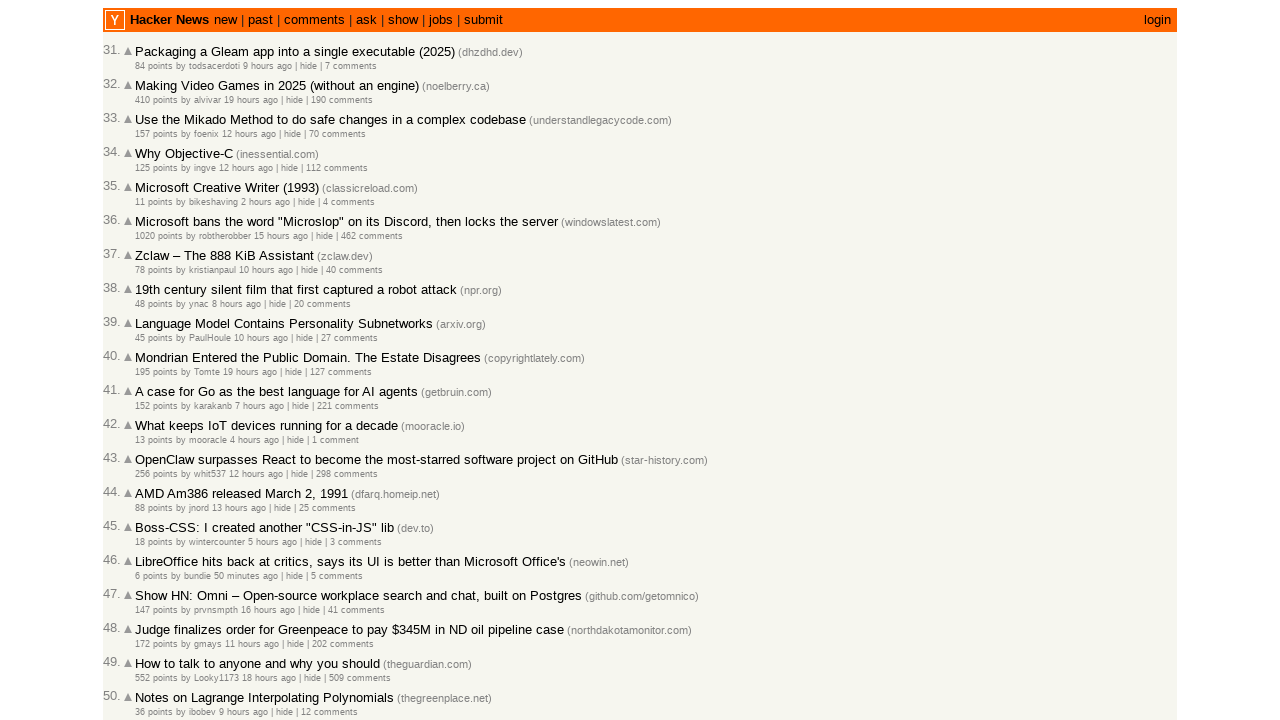

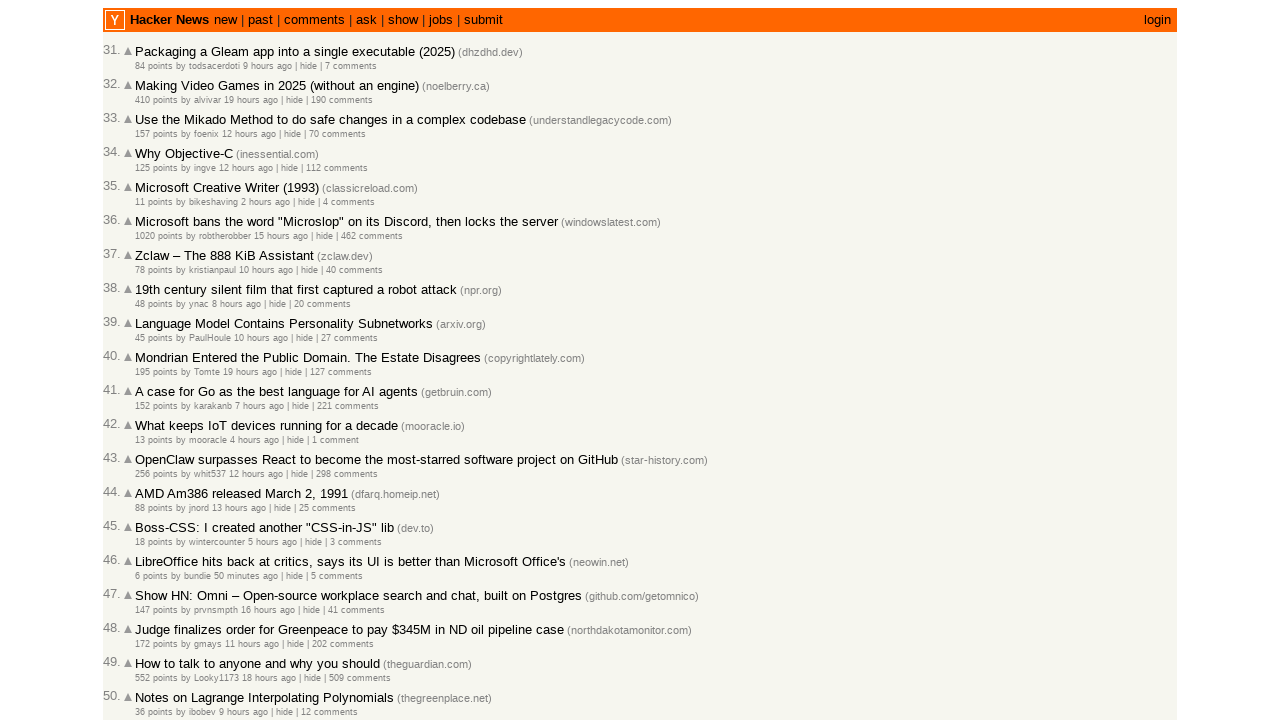